Navigates to the Rahul Shetty Academy Selenium Practice page and verifies it loads successfully

Starting URL: https://rahulshettyacademy.com/seleniumPractise/#/

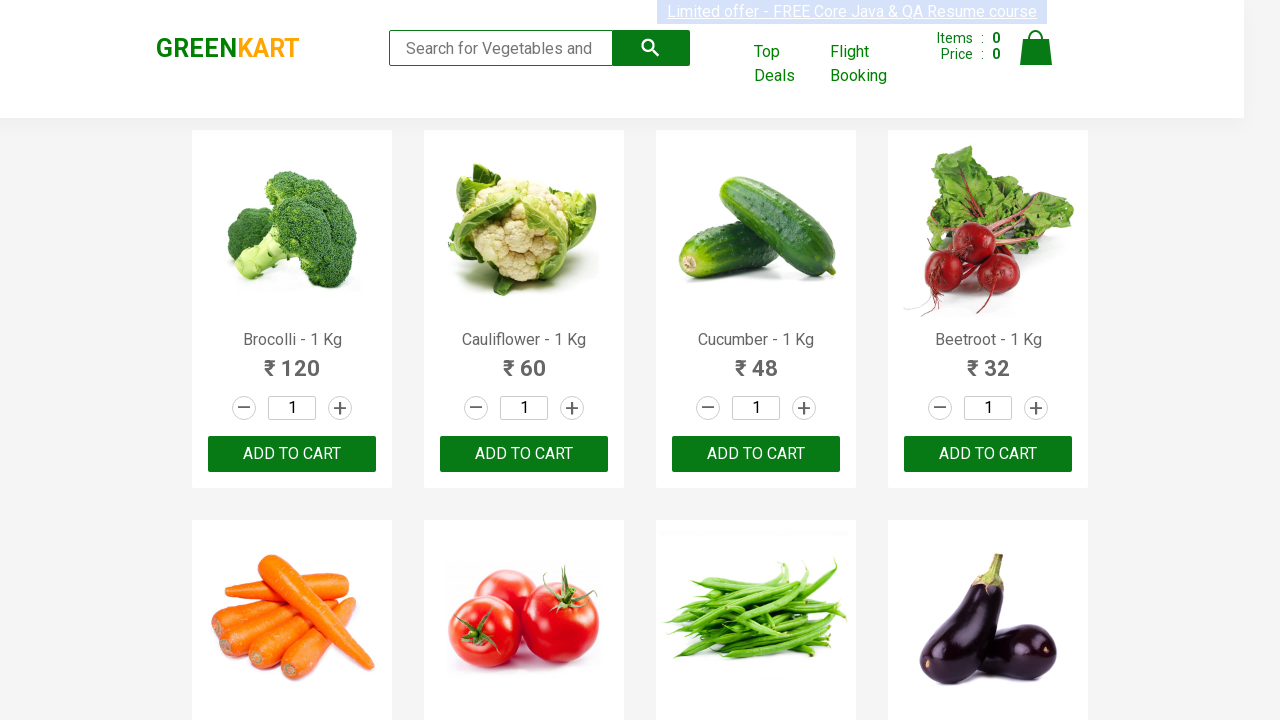

Waited for DOM content to load
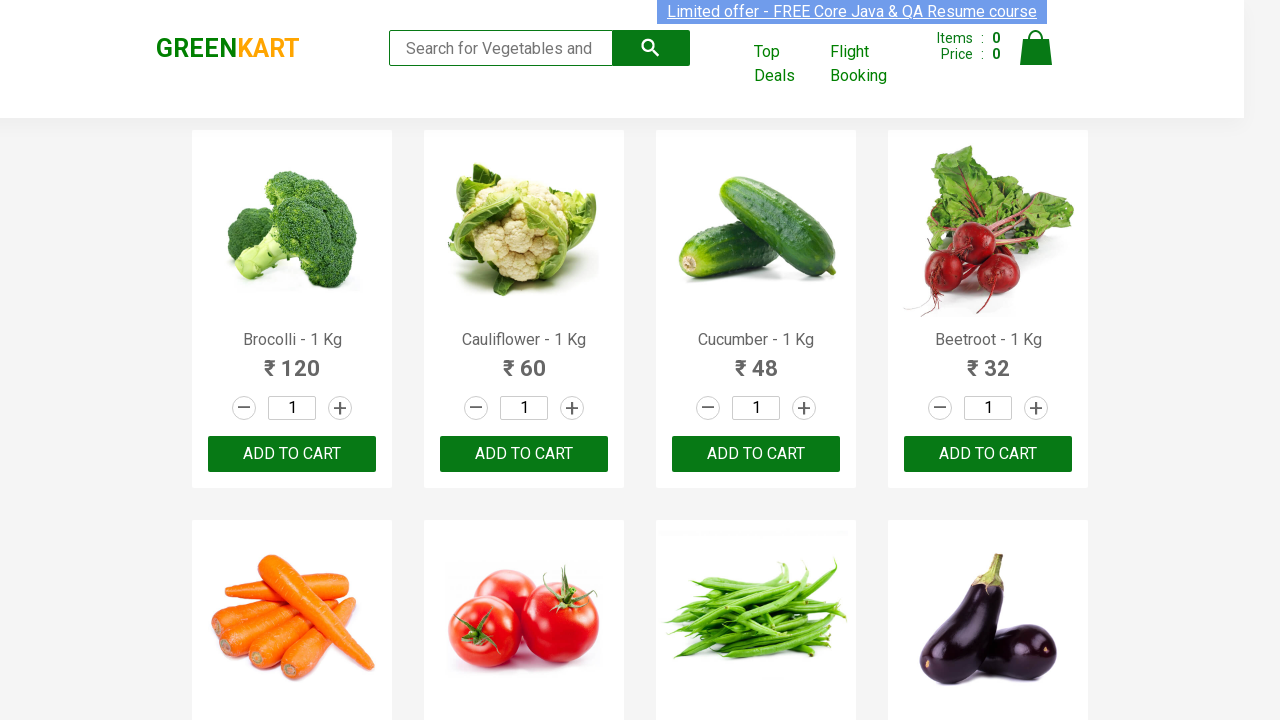

Rahul Shetty Academy Selenium Practice page loaded successfully - brand element visible
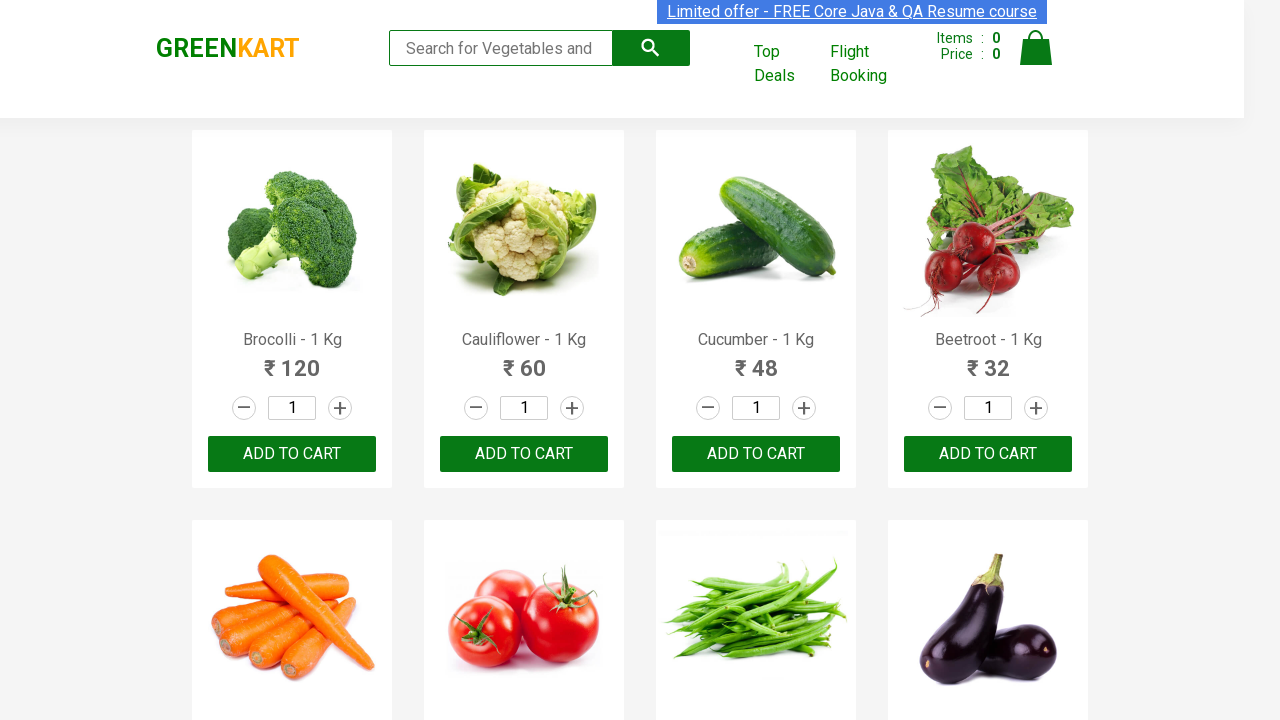

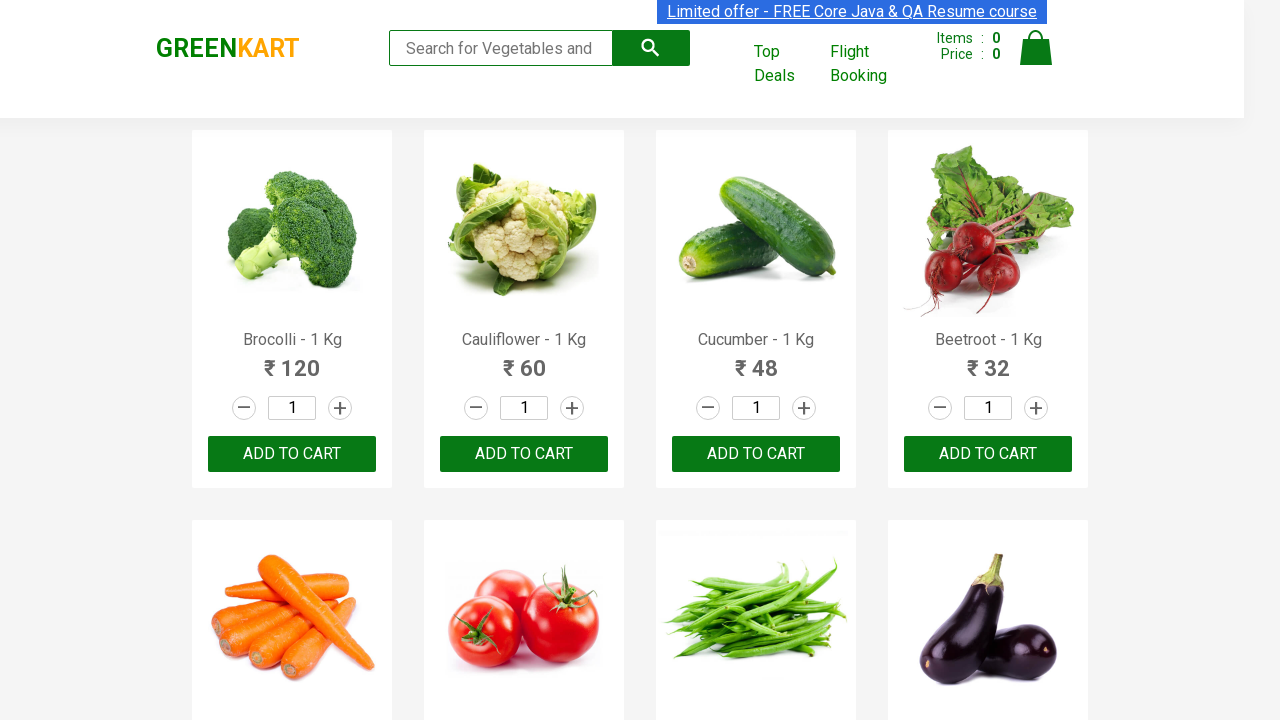